Tests table sorting functionality by clicking on a column header and verifying that the data is sorted correctly

Starting URL: https://rahulshettyacademy.com/seleniumPractise/#/offers

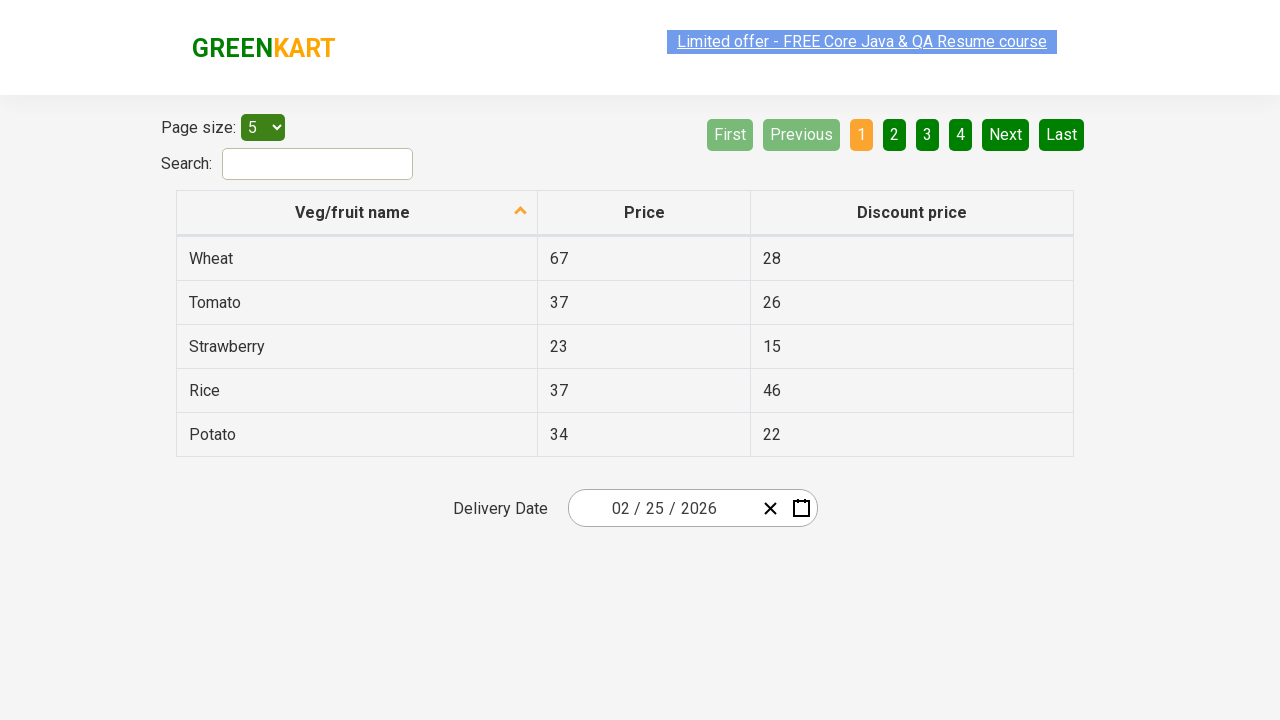

Clicked on 'Veg/fruit name' column header to sort at (353, 212) on xpath=//span[text()='Veg/fruit name']
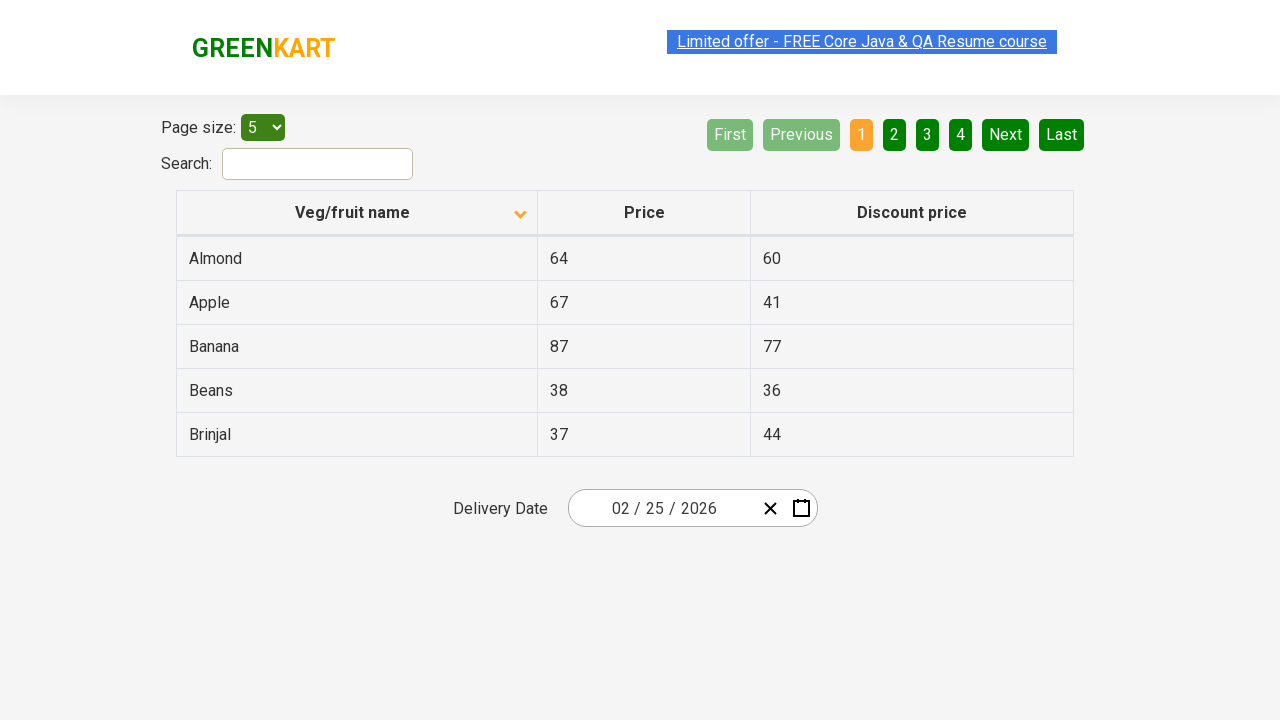

Waited 1000ms for table to be sorted
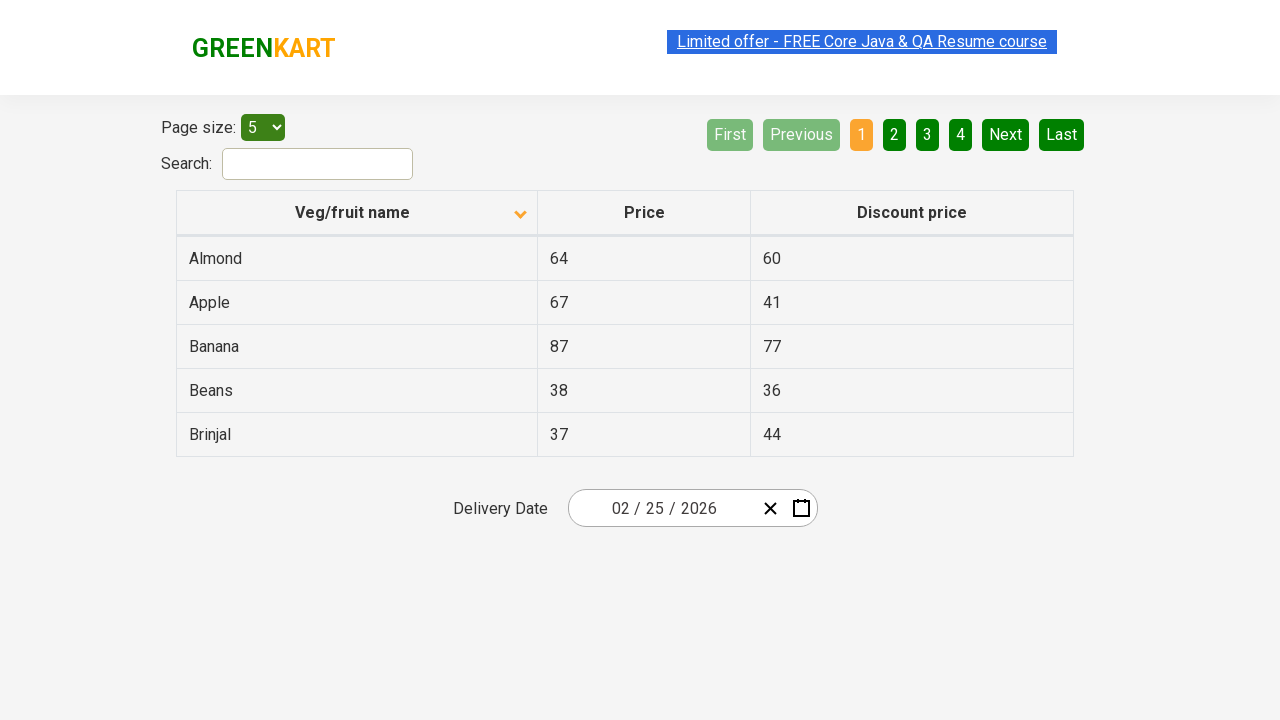

Retrieved all vegetable name elements from first column
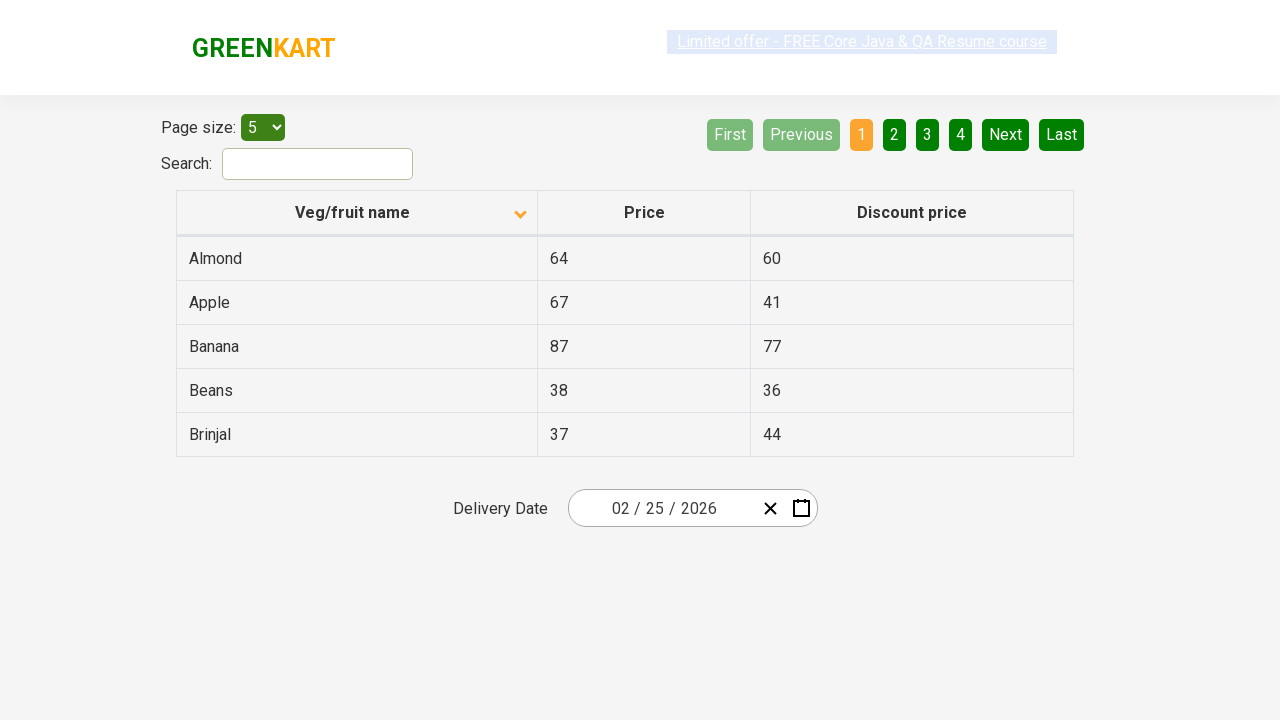

Extracted 5 vegetable names from table: ['Almond', 'Apple', 'Banana', 'Beans', 'Brinjal']
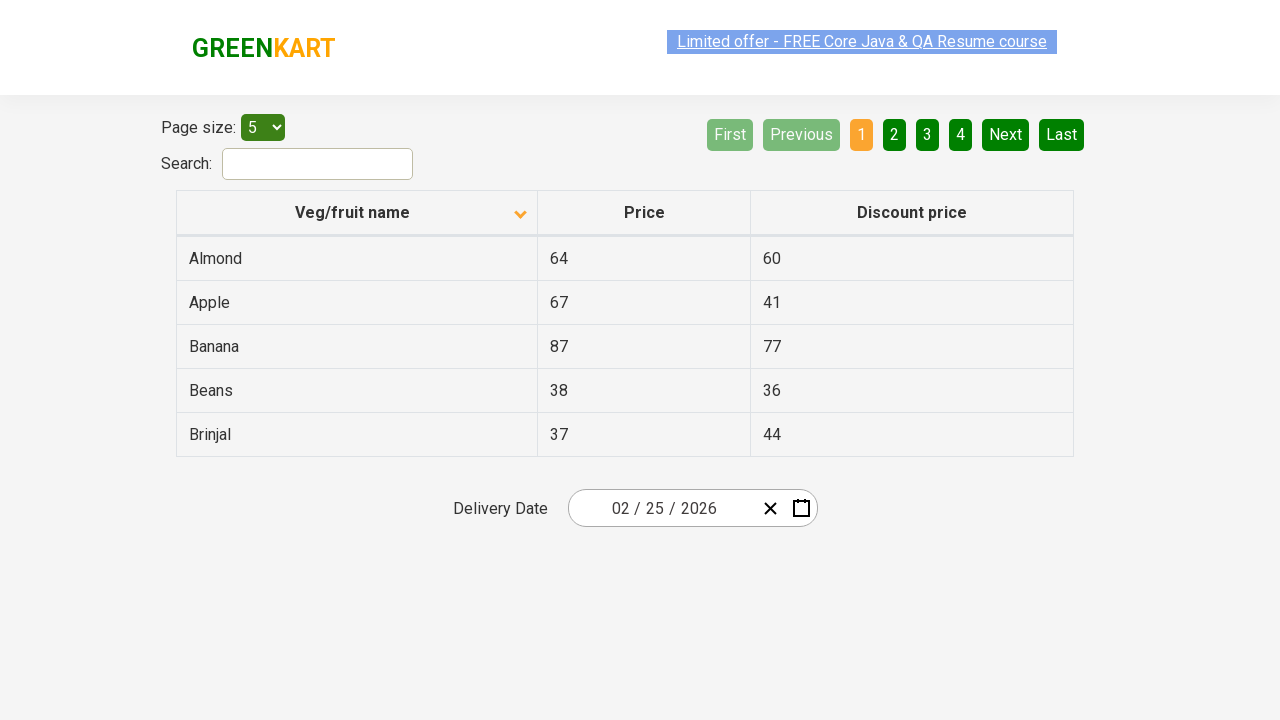

Created sorted reference list for comparison
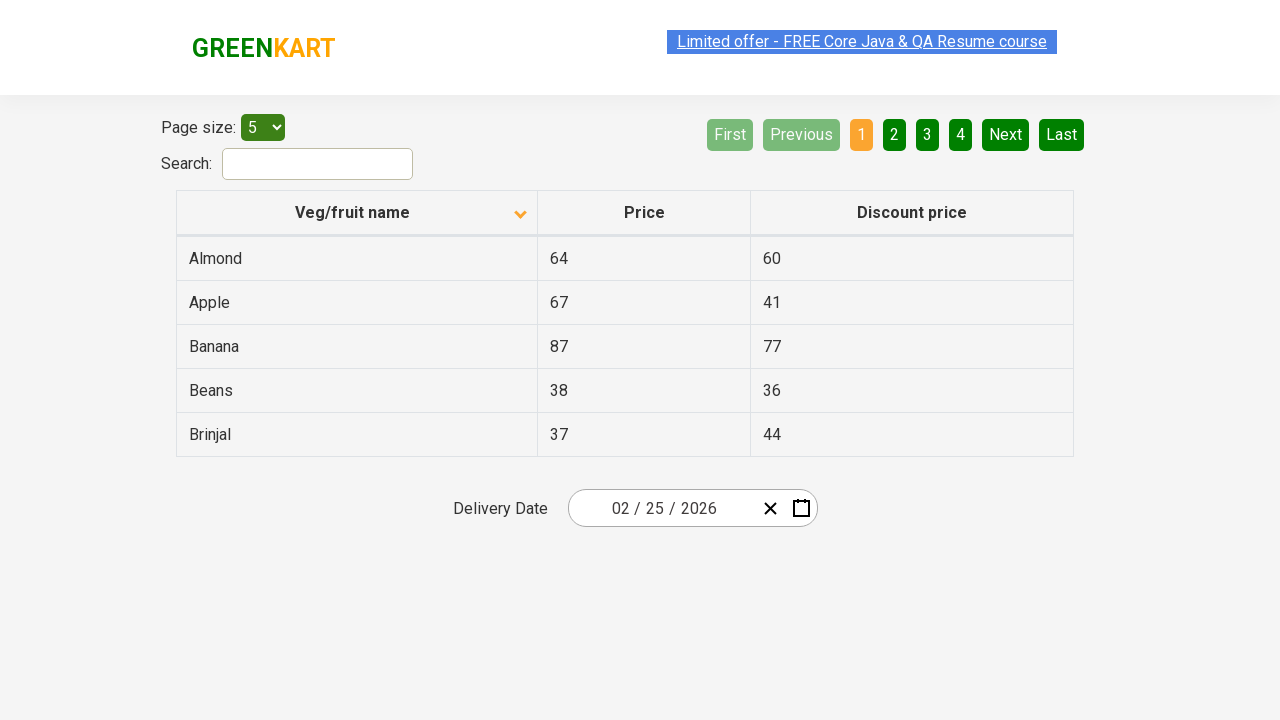

Verified that table data is correctly sorted alphabetically
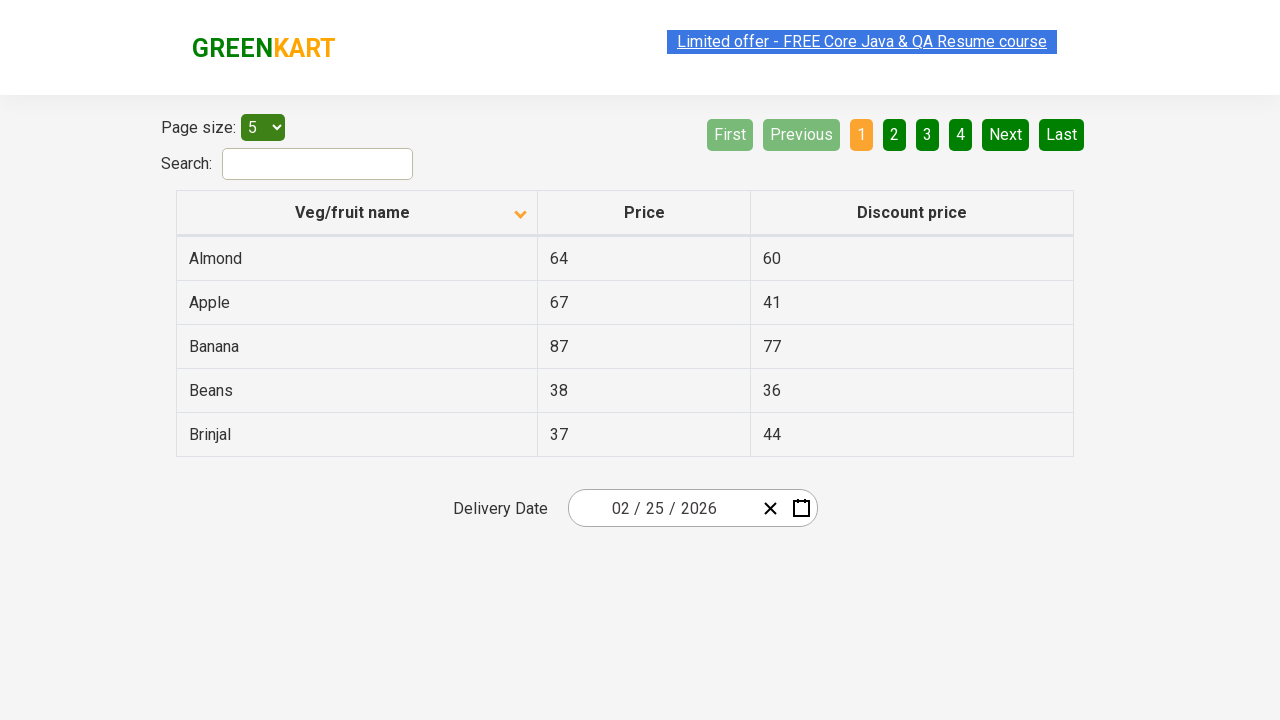

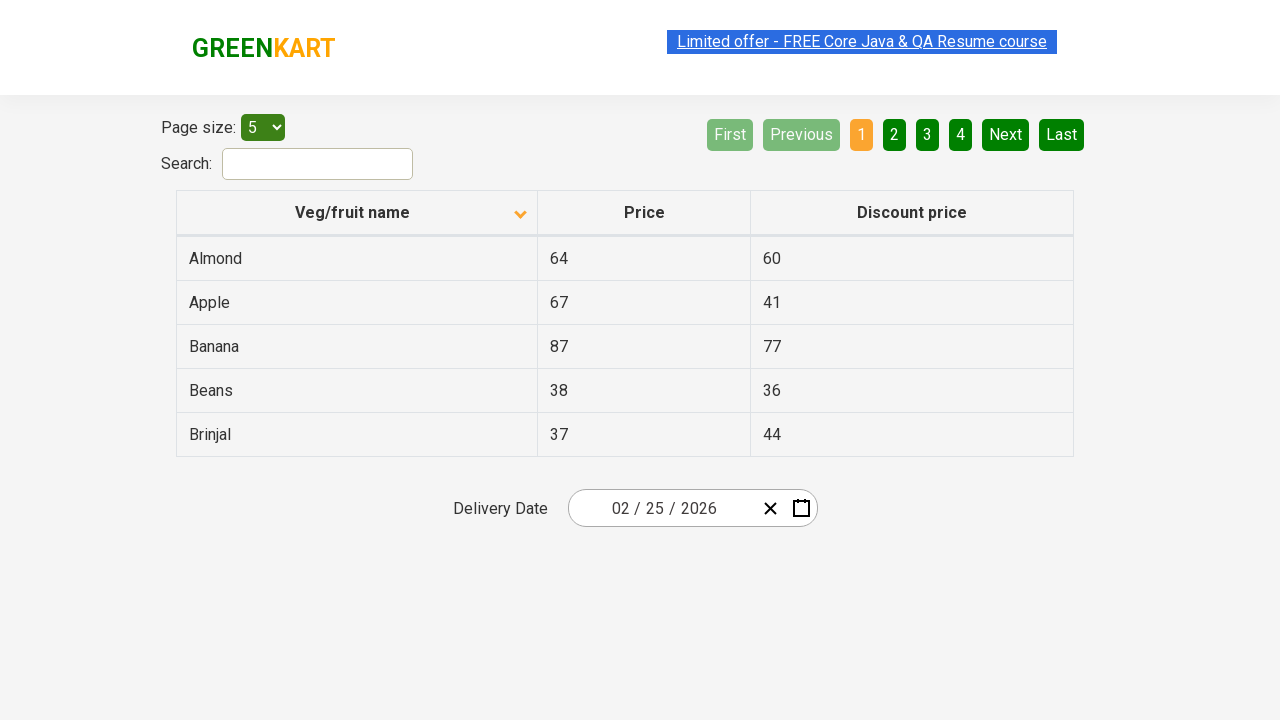